Tests handling a confirm dialog by clicking a button, dismissing the confirm dialog, and verifying the result shows "Cancel" was selected

Starting URL: https://demoqa.com/alerts

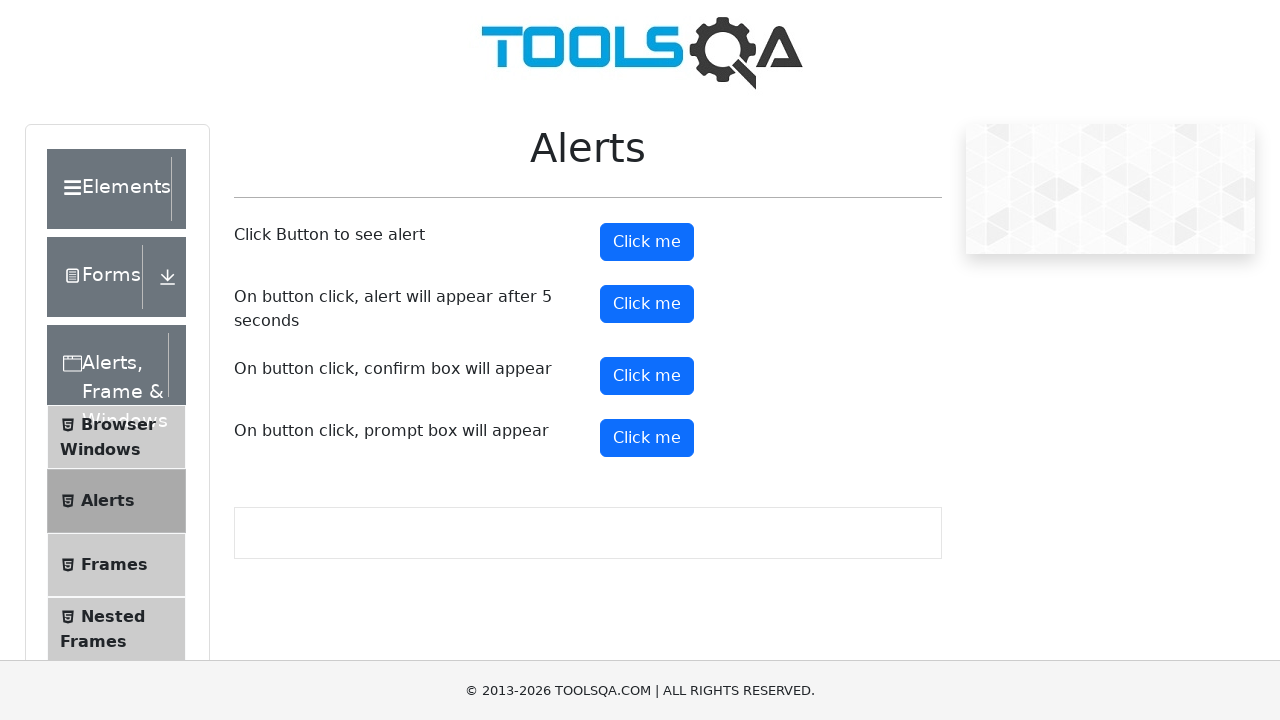

Set up dialog handler to dismiss confirm dialog
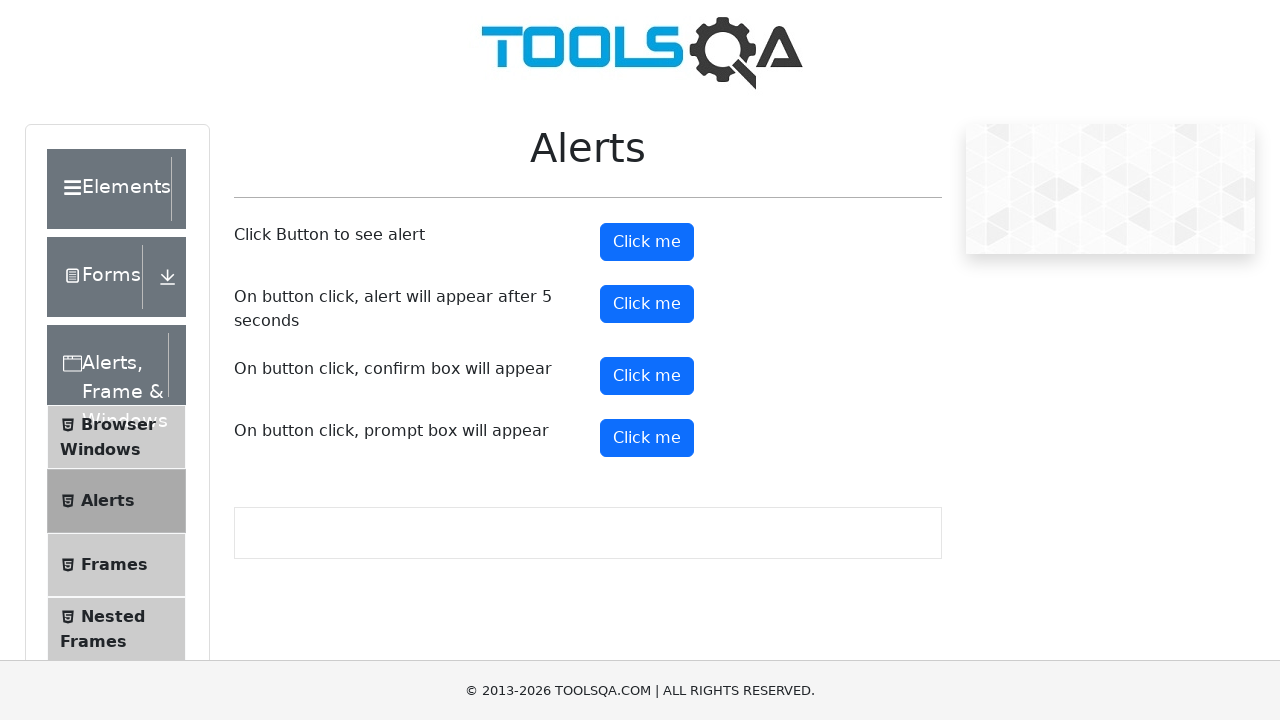

Clicked confirm button to trigger confirm dialog at (647, 376) on #confirmButton
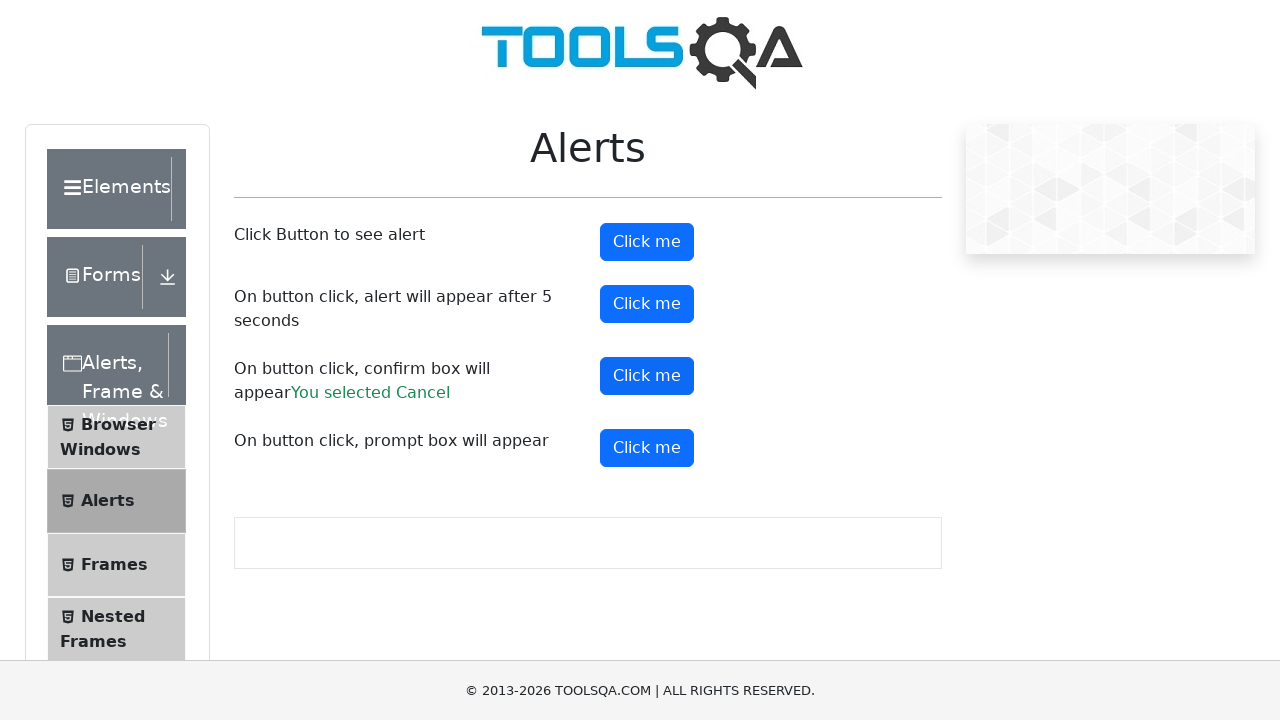

Confirm result element appeared after dismissing dialog
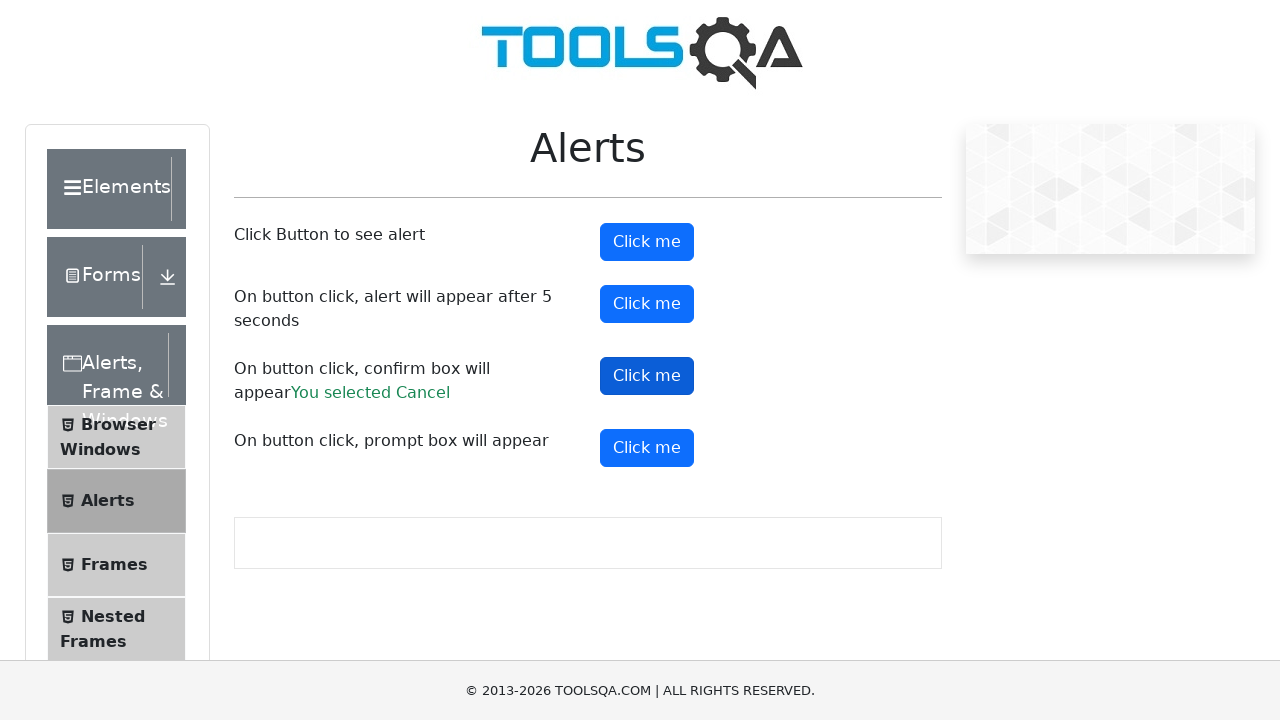

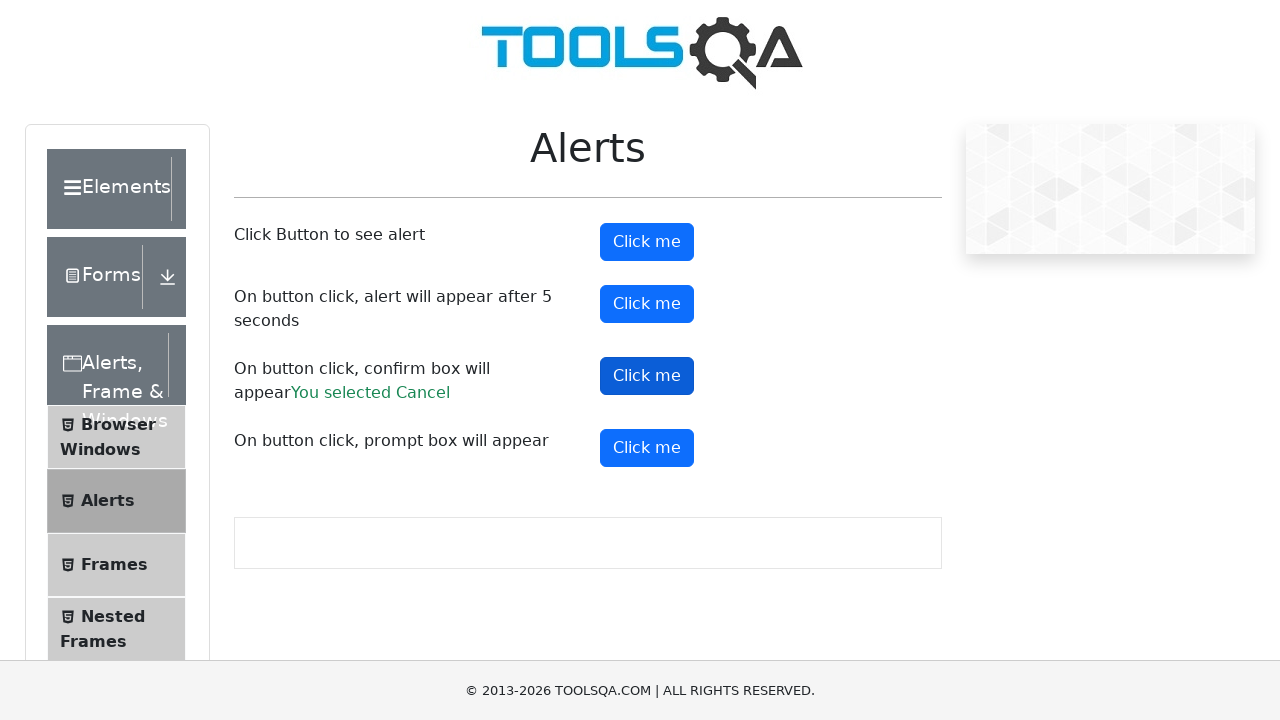